Tests the SpiceJet flight search by clicking on the origin field and entering an airport code

Starting URL: https://www.spicejet.com/

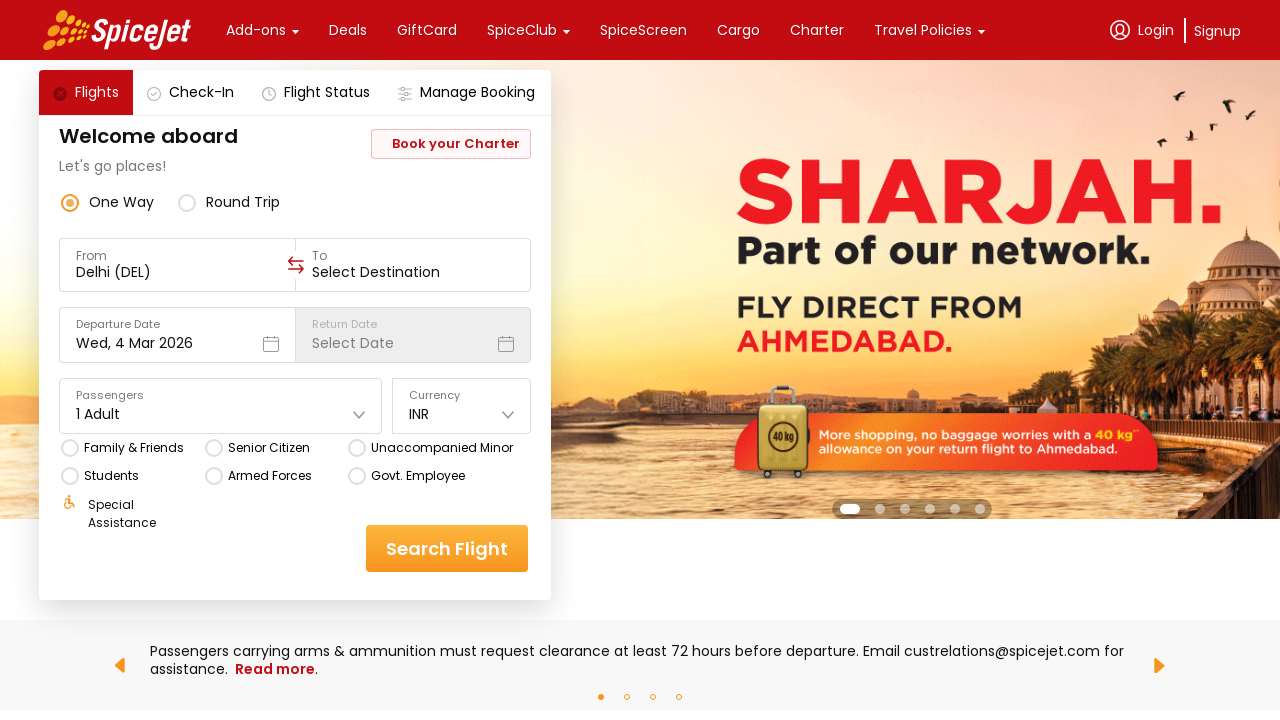

Clicked on the origin/from field at (178, 272) on xpath=//div[@data-testid='to-testID-origin']/div/div/input
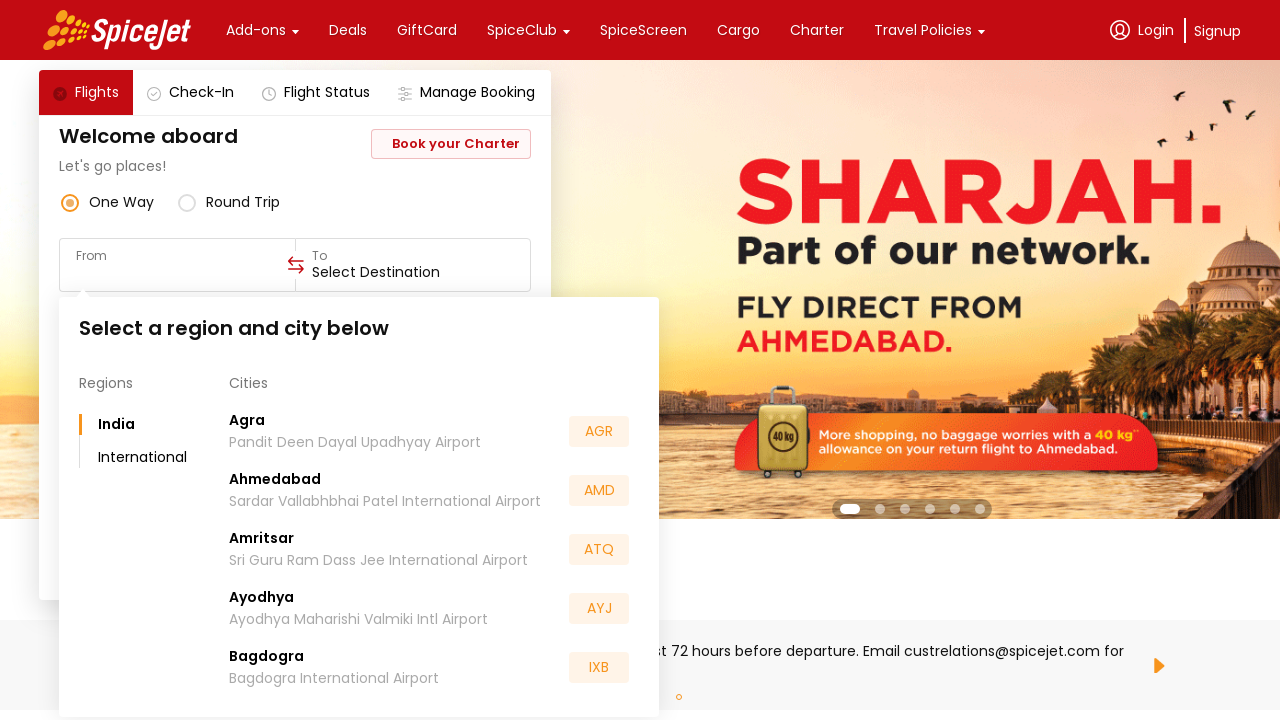

Entered airport code 'BLR' in origin field on xpath=//div[@data-testid='to-testID-origin']/div/div/input
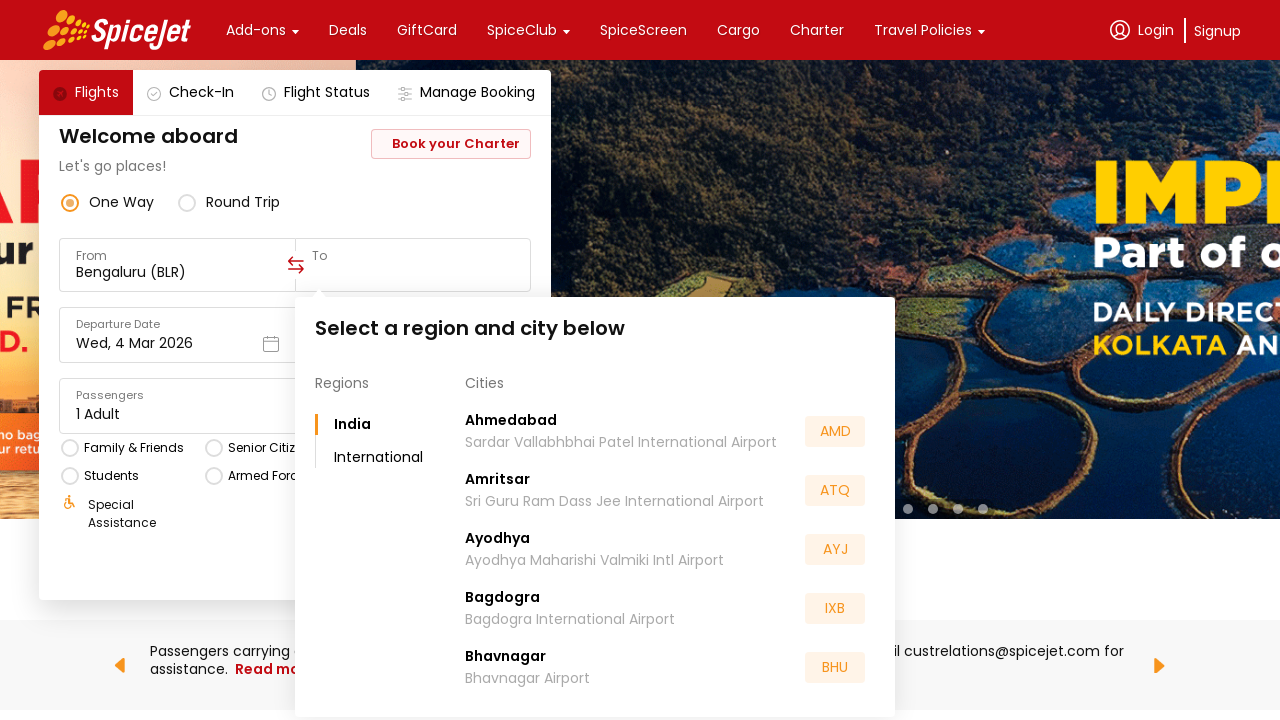

Waited for airport suggestions to appear
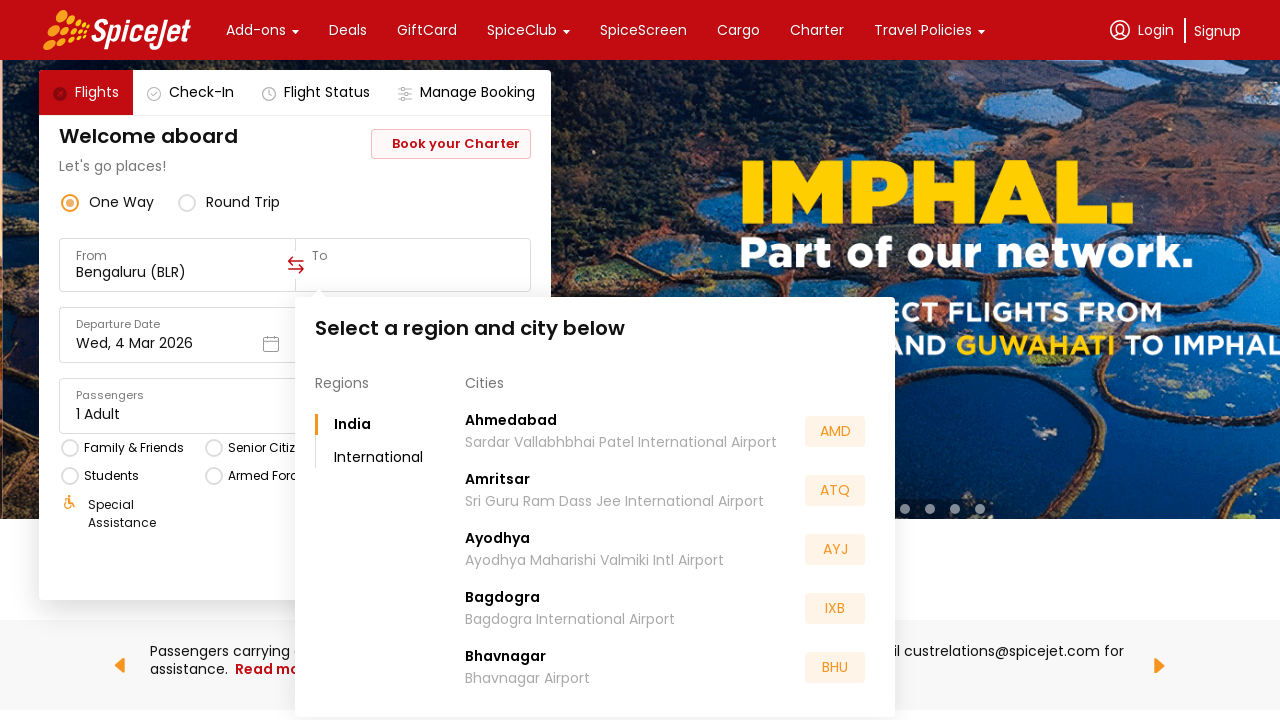

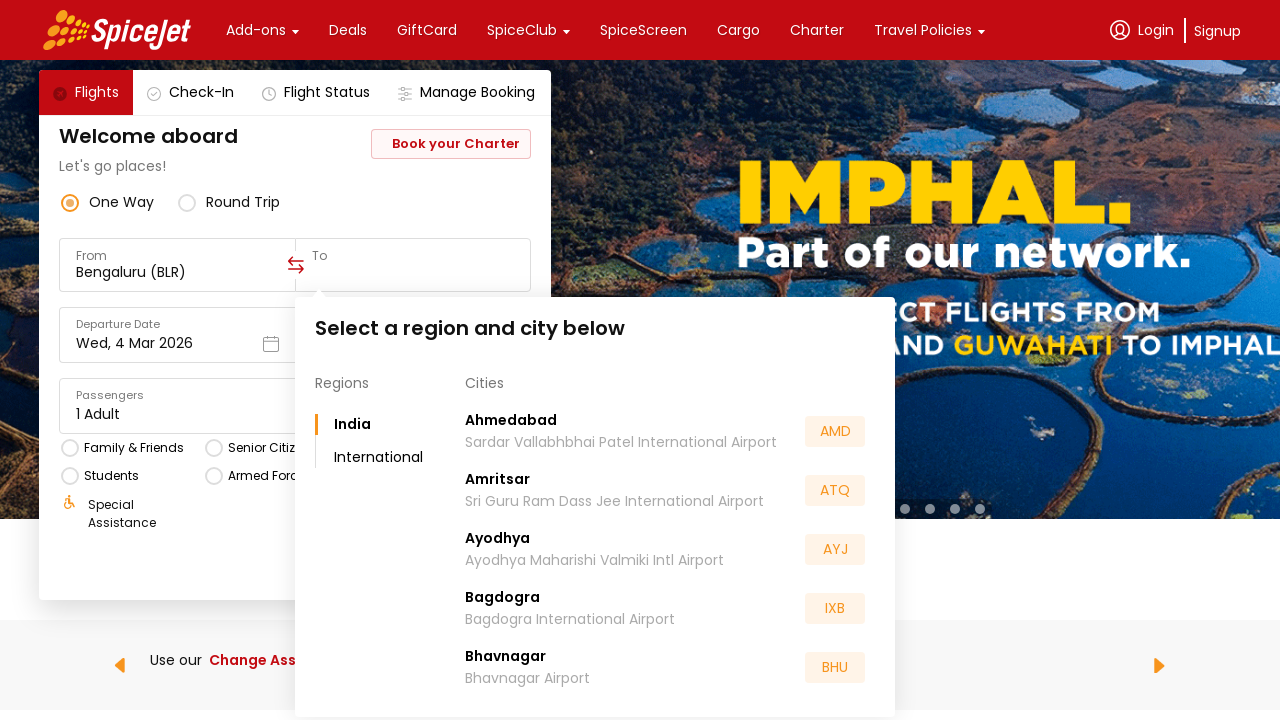